Tests XPath locator strategies by locating buttons in the header using following-sibling and parent axes, and verifying they can be found and their text retrieved.

Starting URL: https://rahulshettyacademy.com/AutomationPractice/

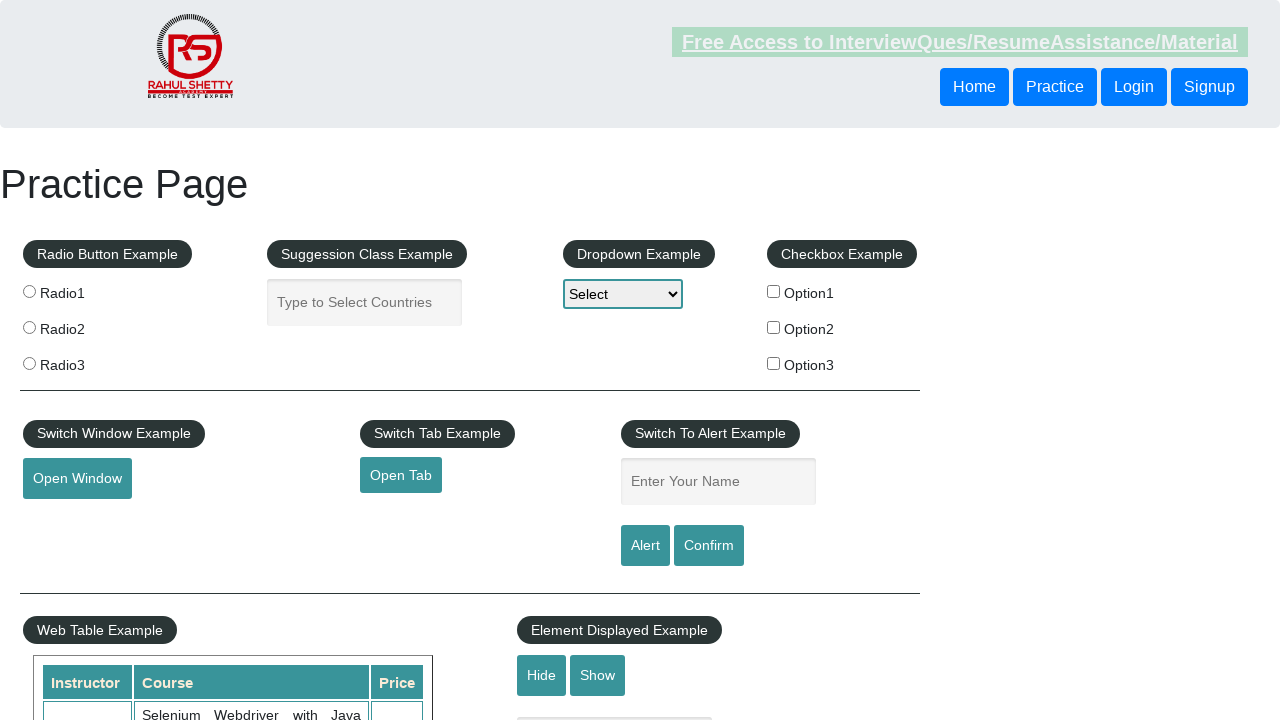

Waited for header button to be present
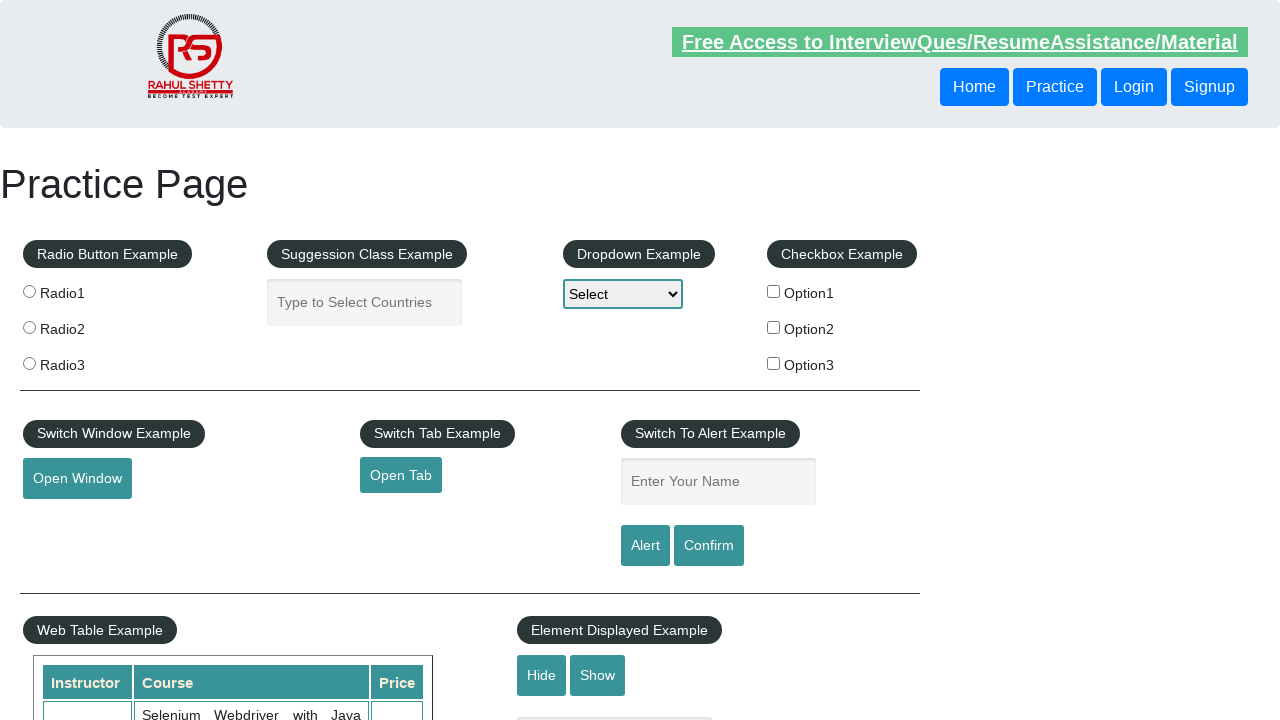

Located button using following-sibling XPath axis and retrieved text content
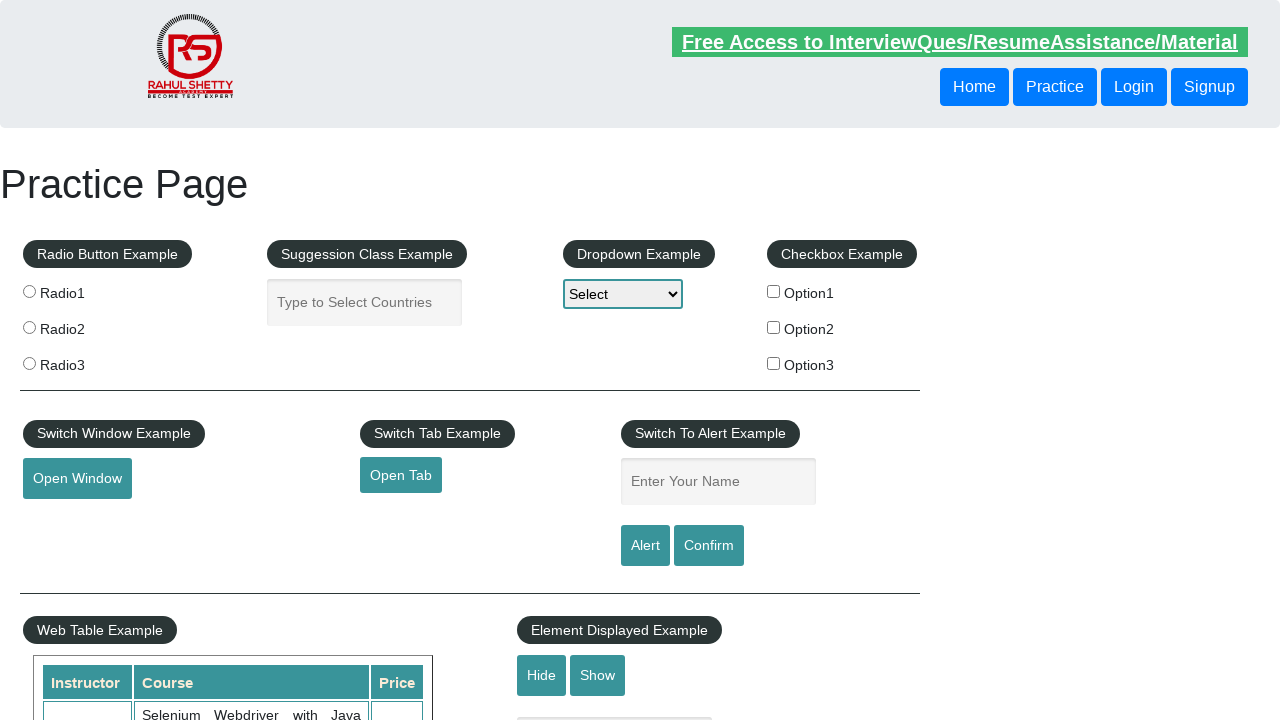

Located button using parent XPath axis and retrieved text content
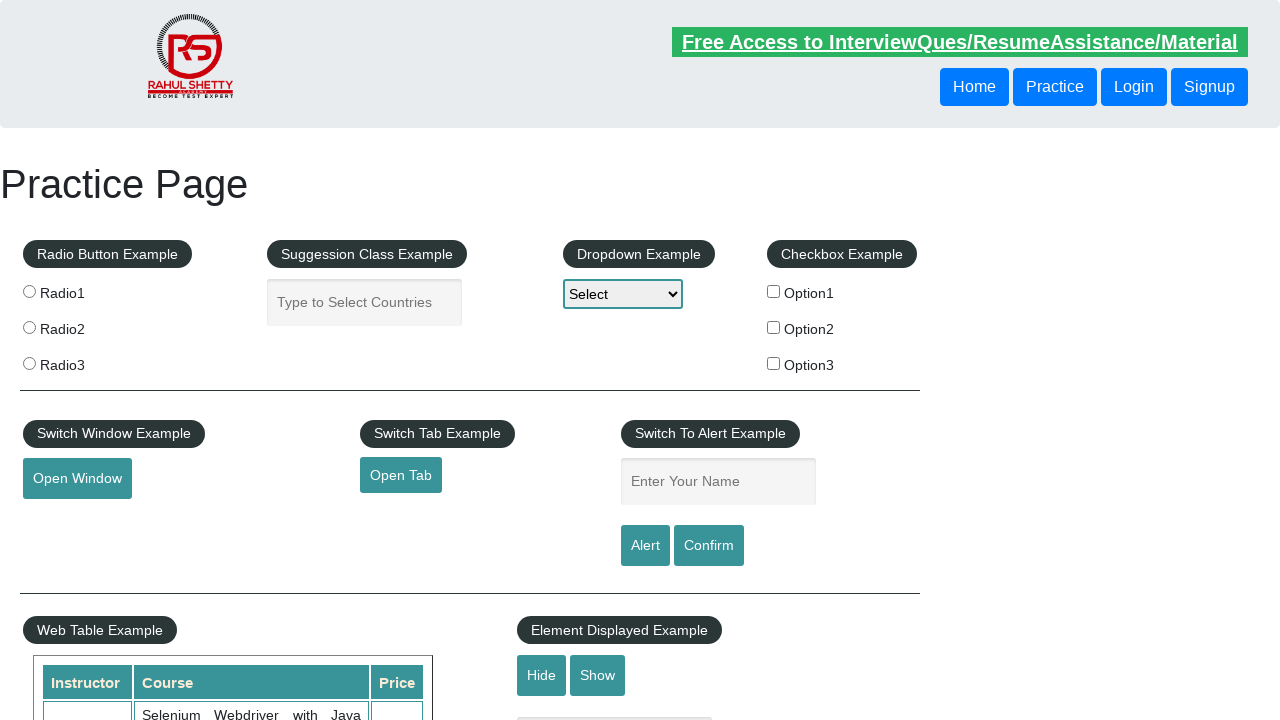

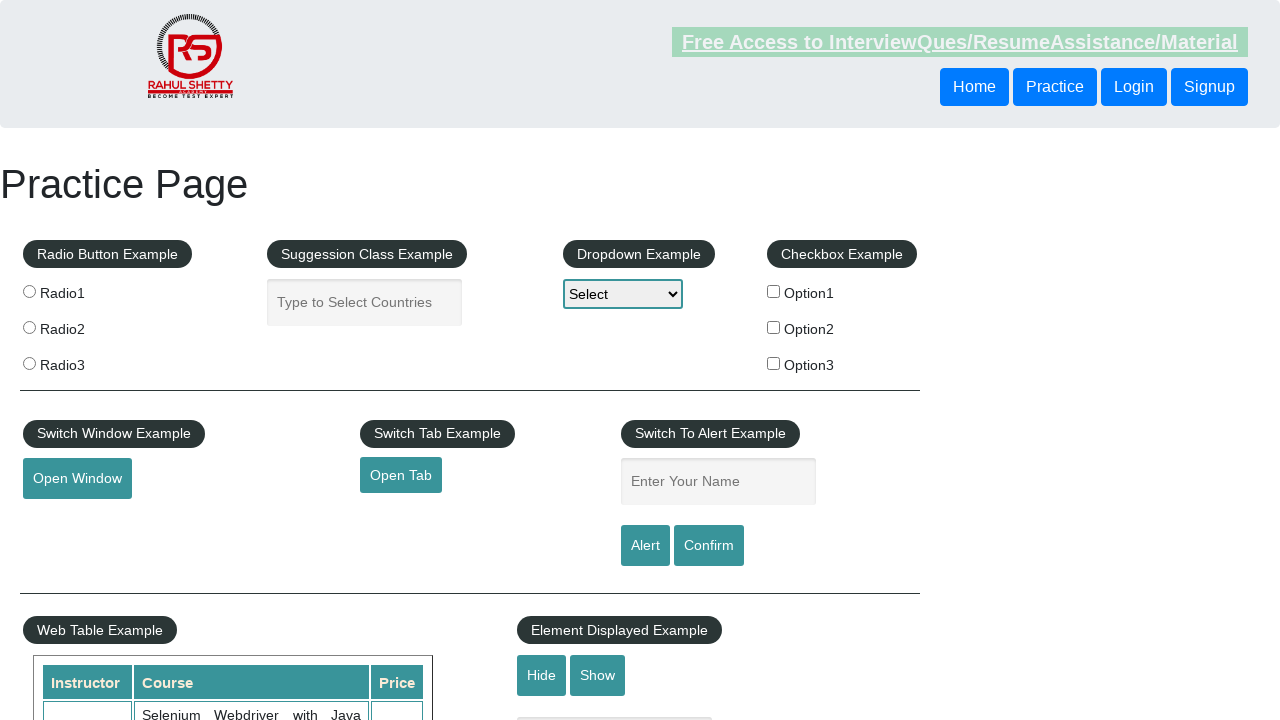